Tests dynamic loading functionality by clicking a start button and waiting for content to load, then verifying the loaded text says "Hello World!"

Starting URL: https://the-internet.herokuapp.com/dynamic_loading/2

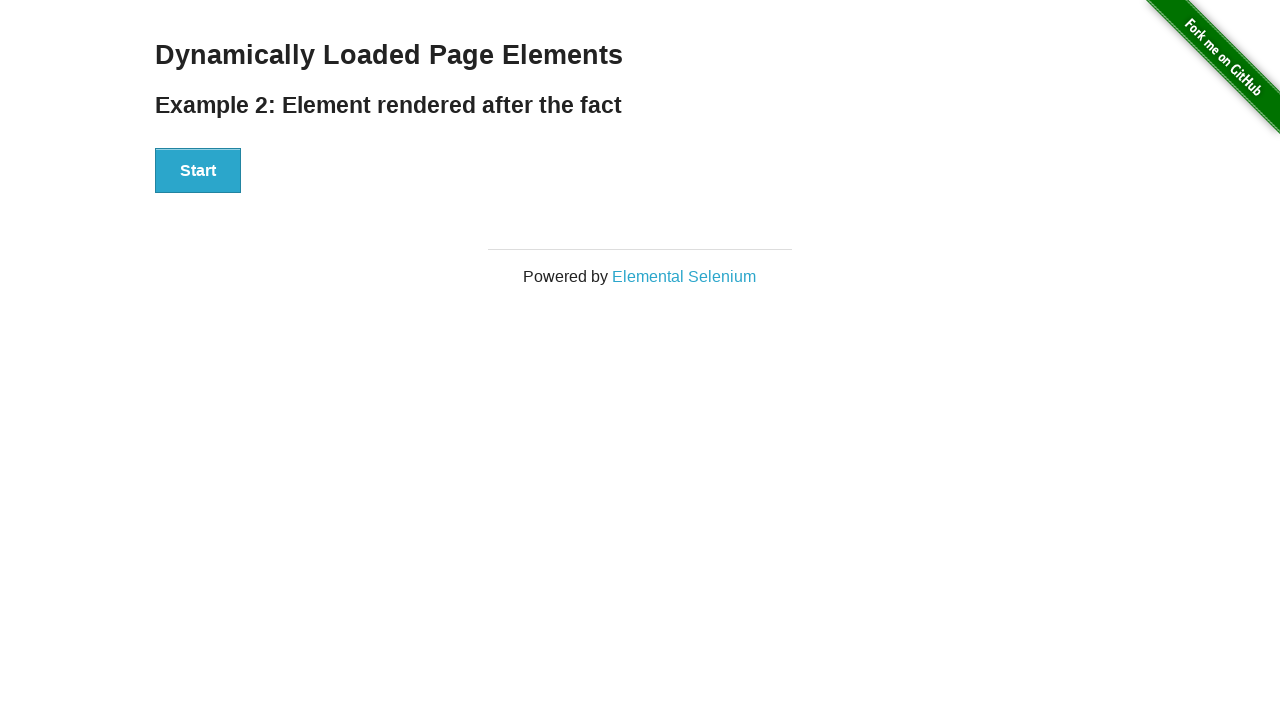

Navigated to dynamic loading test page
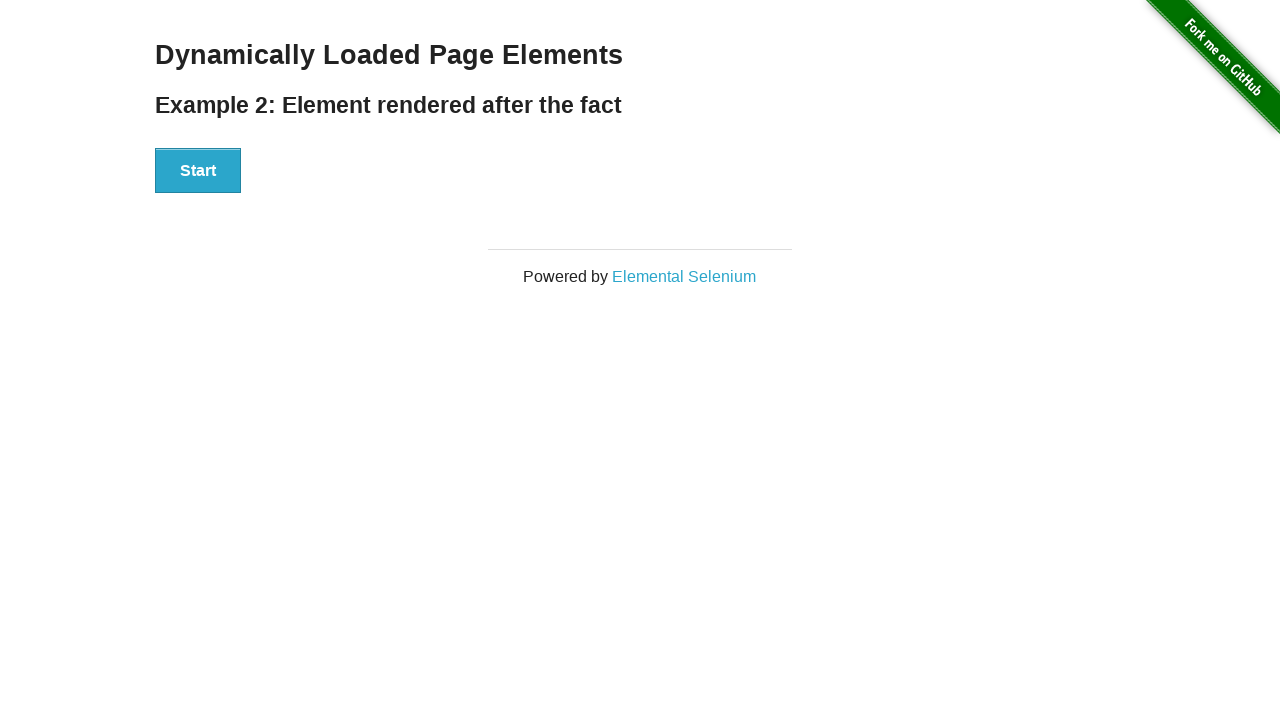

Clicked start button to trigger dynamic loading at (198, 171) on #start > button
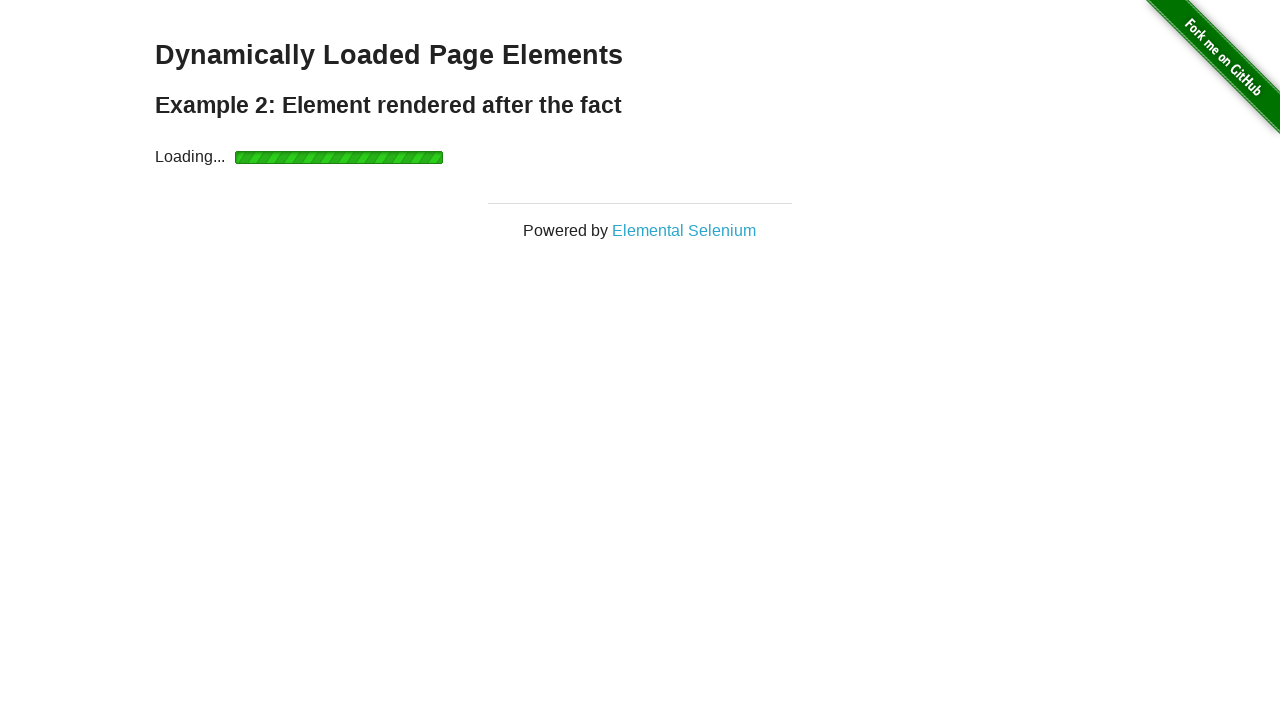

Waited for content to load and finish element appeared
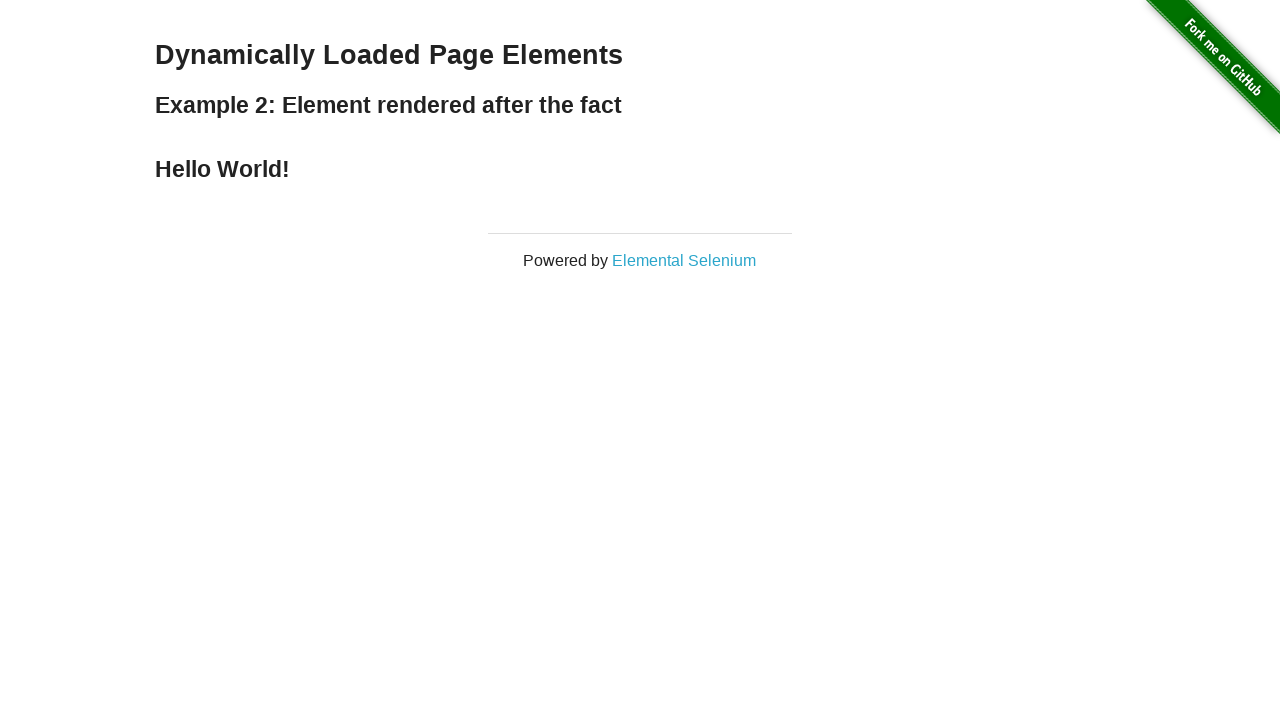

Located finish element with loaded content
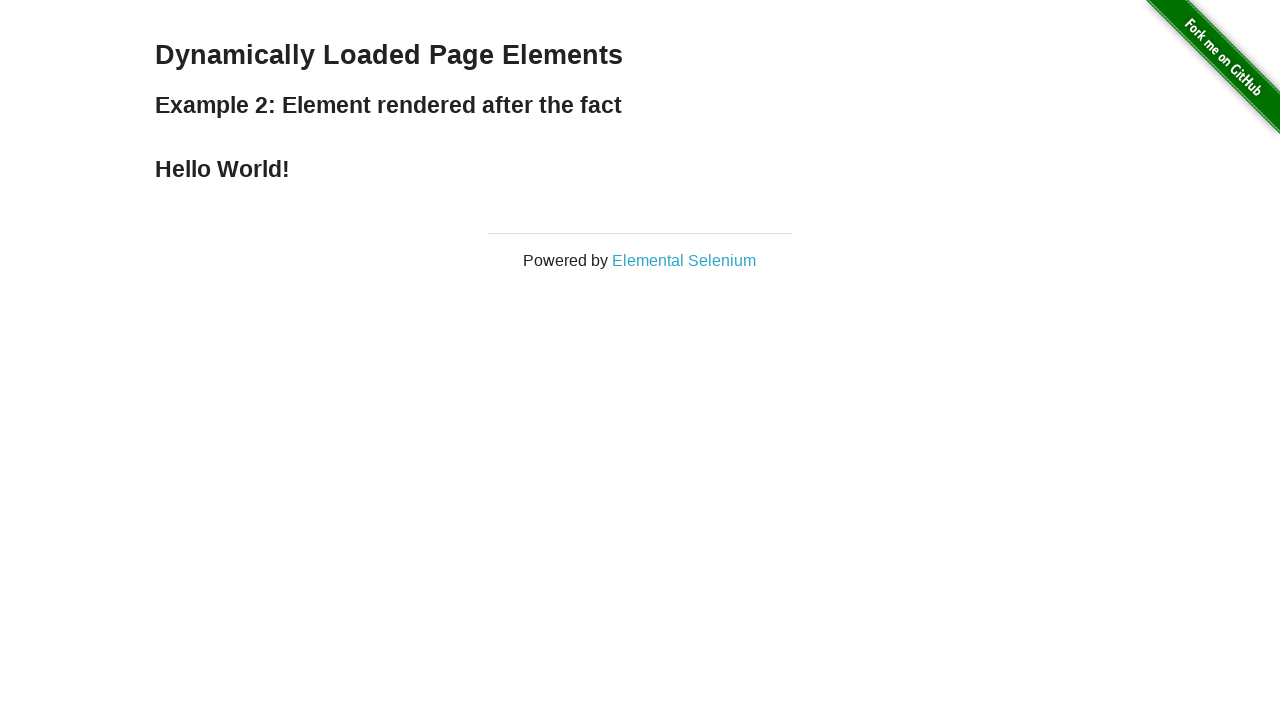

Verified loaded text equals 'Hello World!'
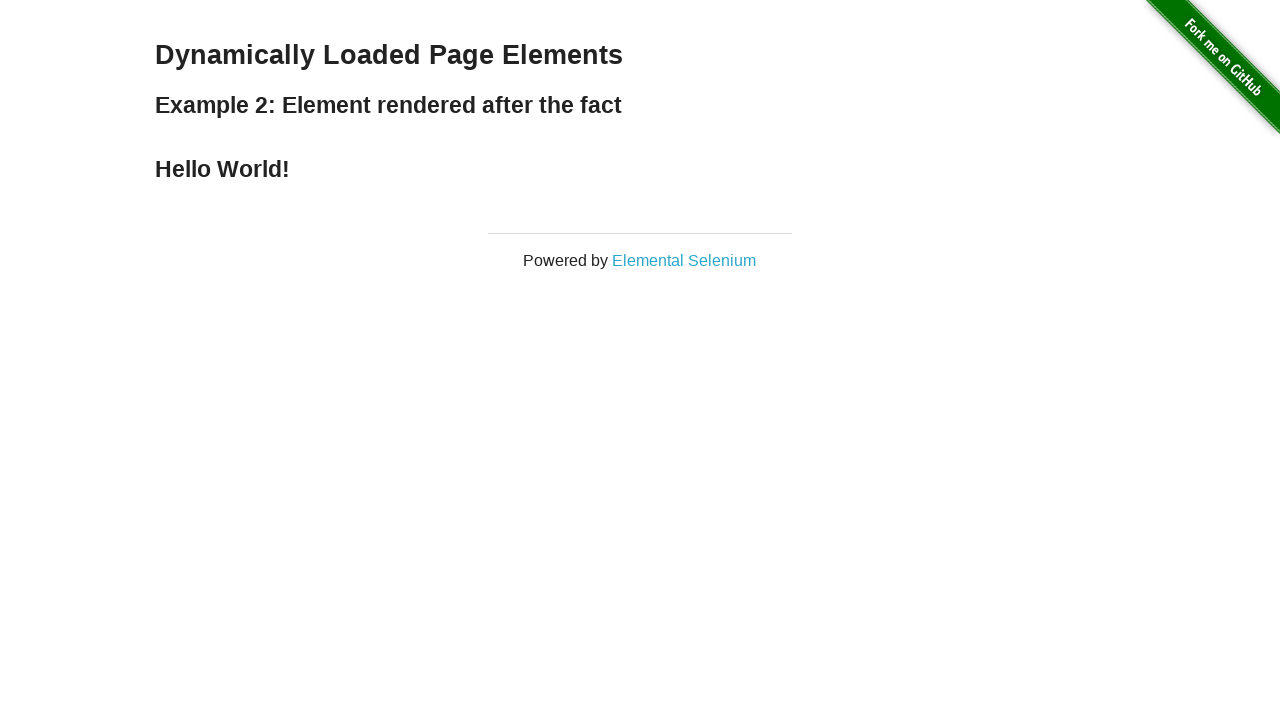

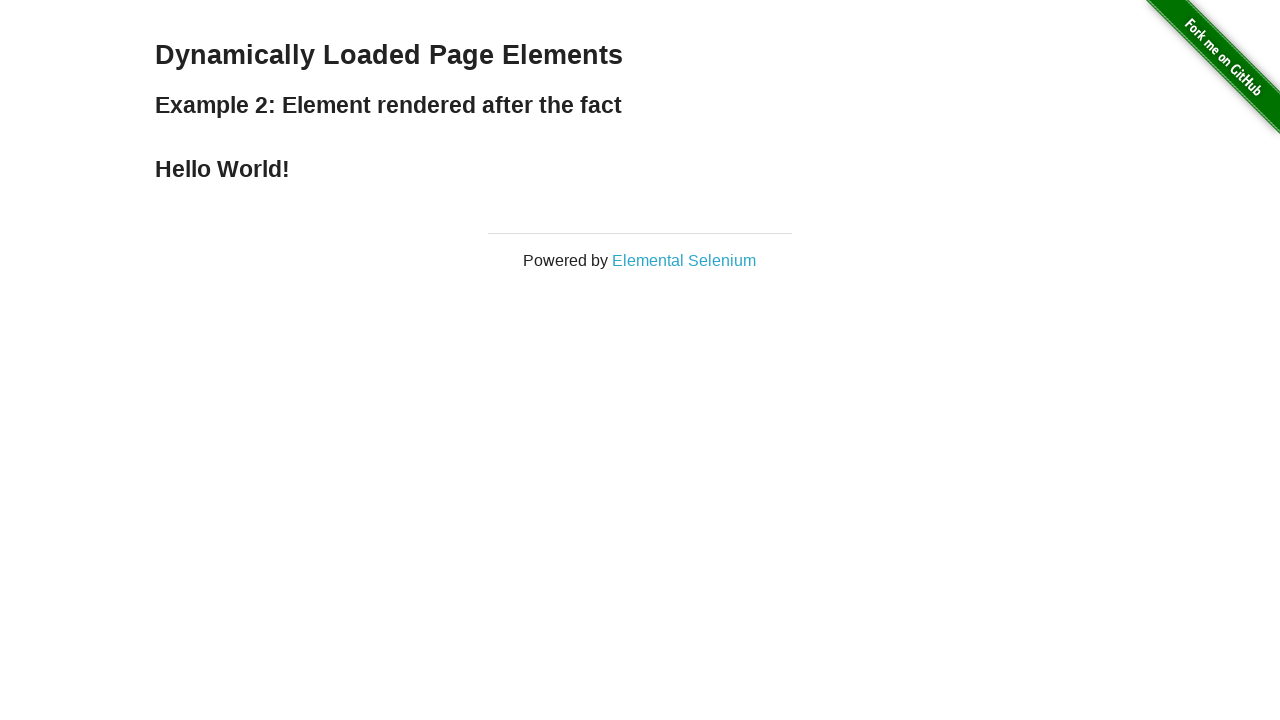